Tests that submitting empty fields shows X icons, and clicking the error close button removes them

Starting URL: https://www.saucedemo.com/

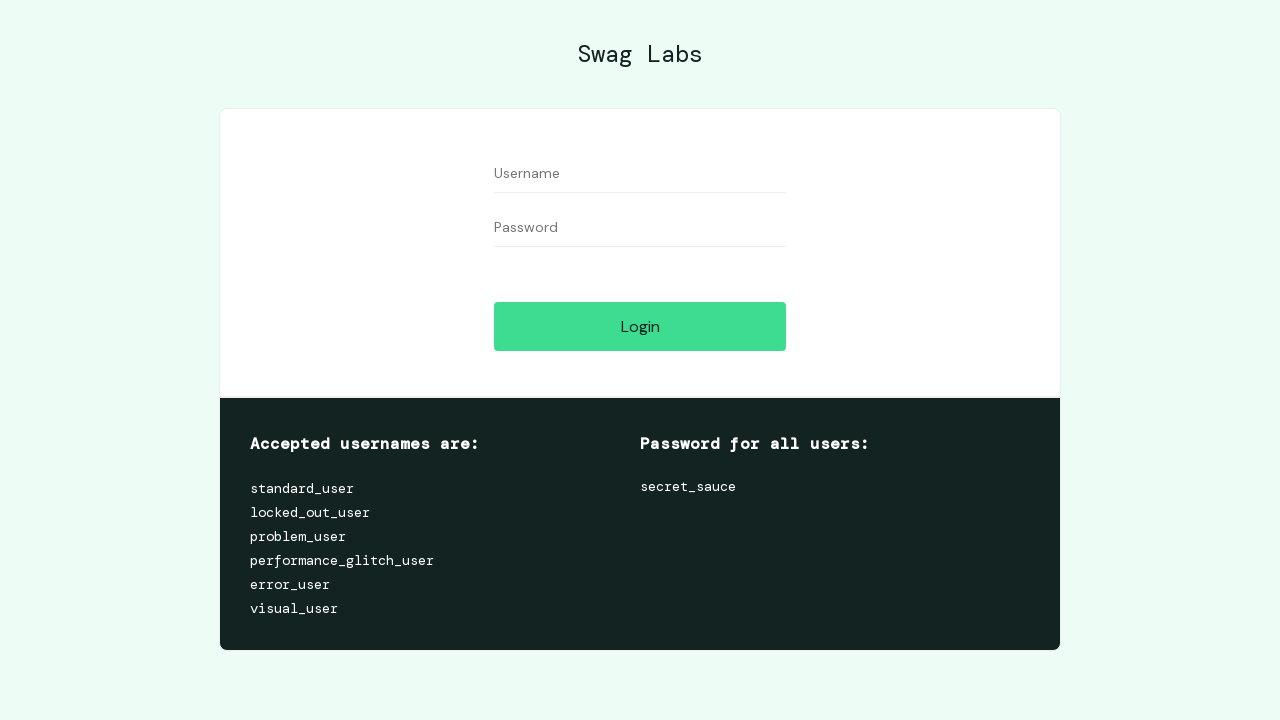

Left username field empty on #user-name
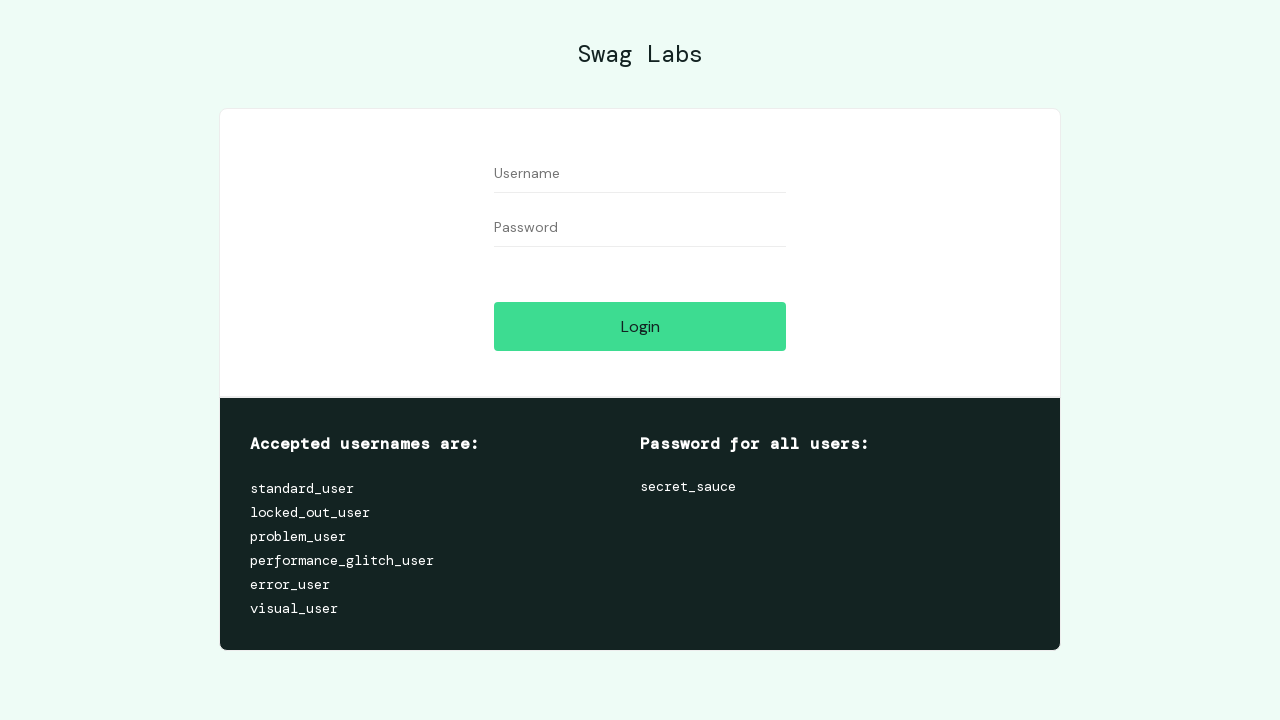

Left password field empty on #password
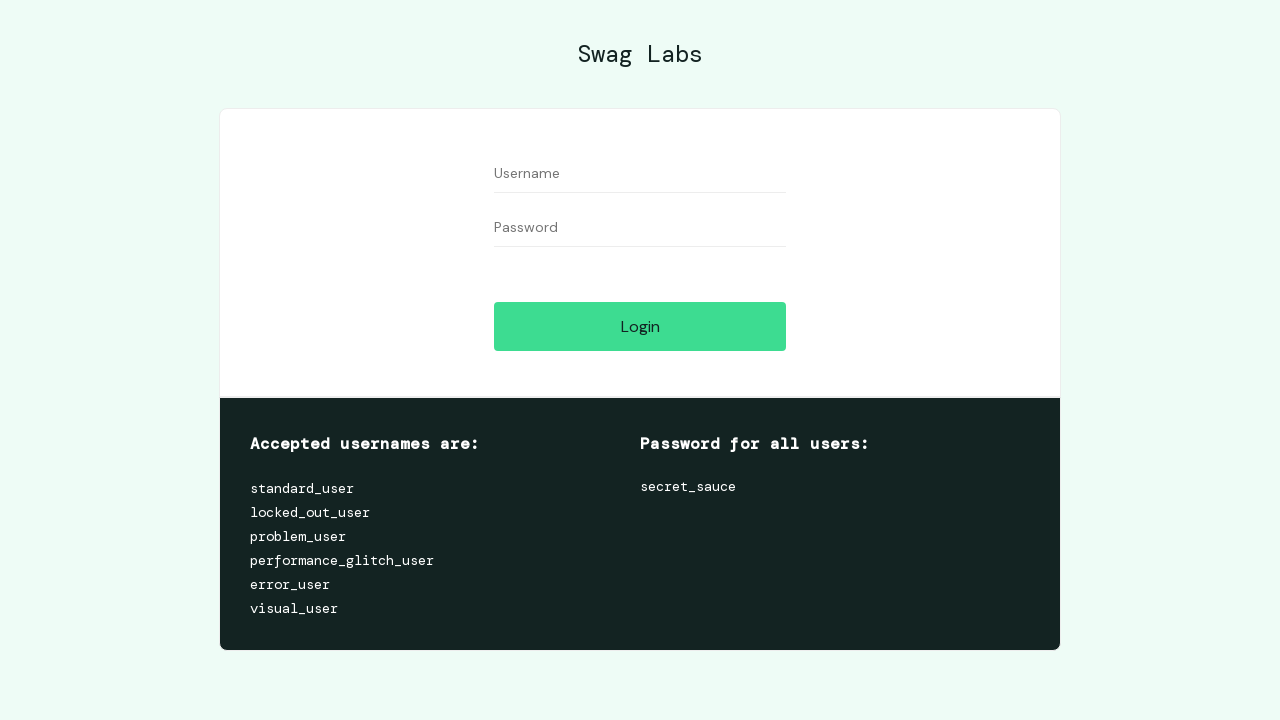

Clicked login button with empty username and password at (640, 326) on #login-button
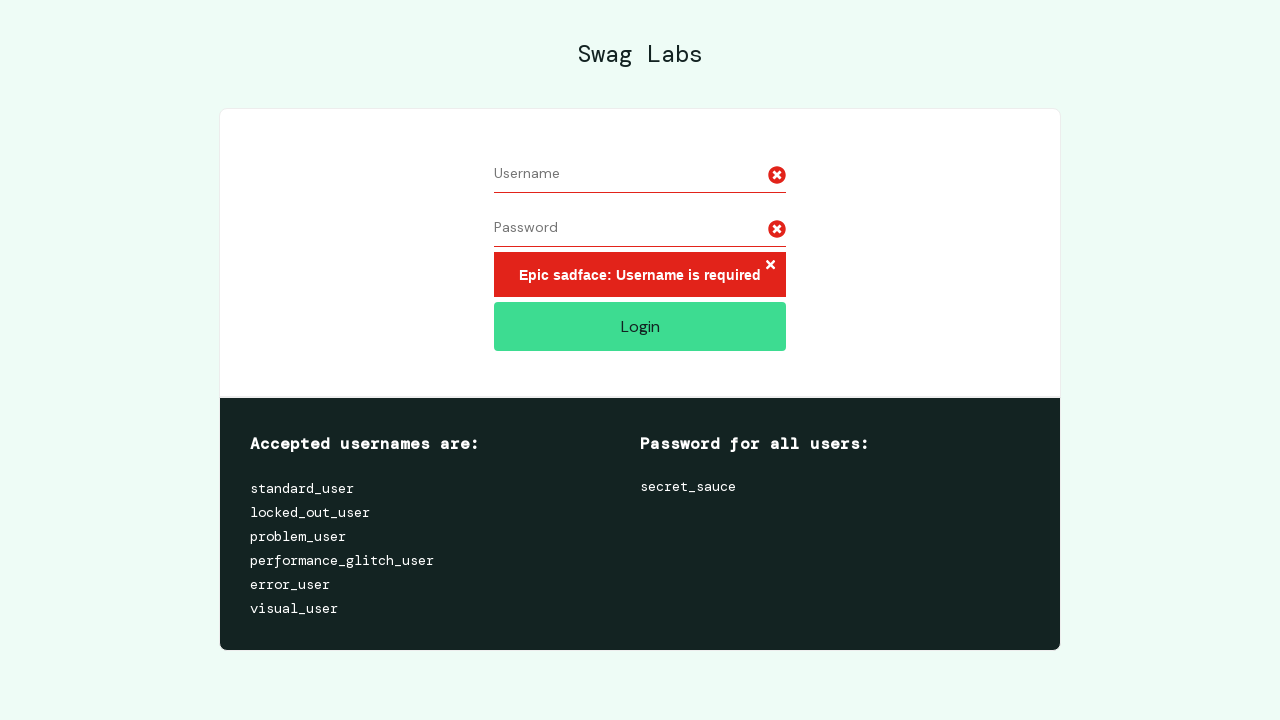

Error message appeared showing X icons for empty fields
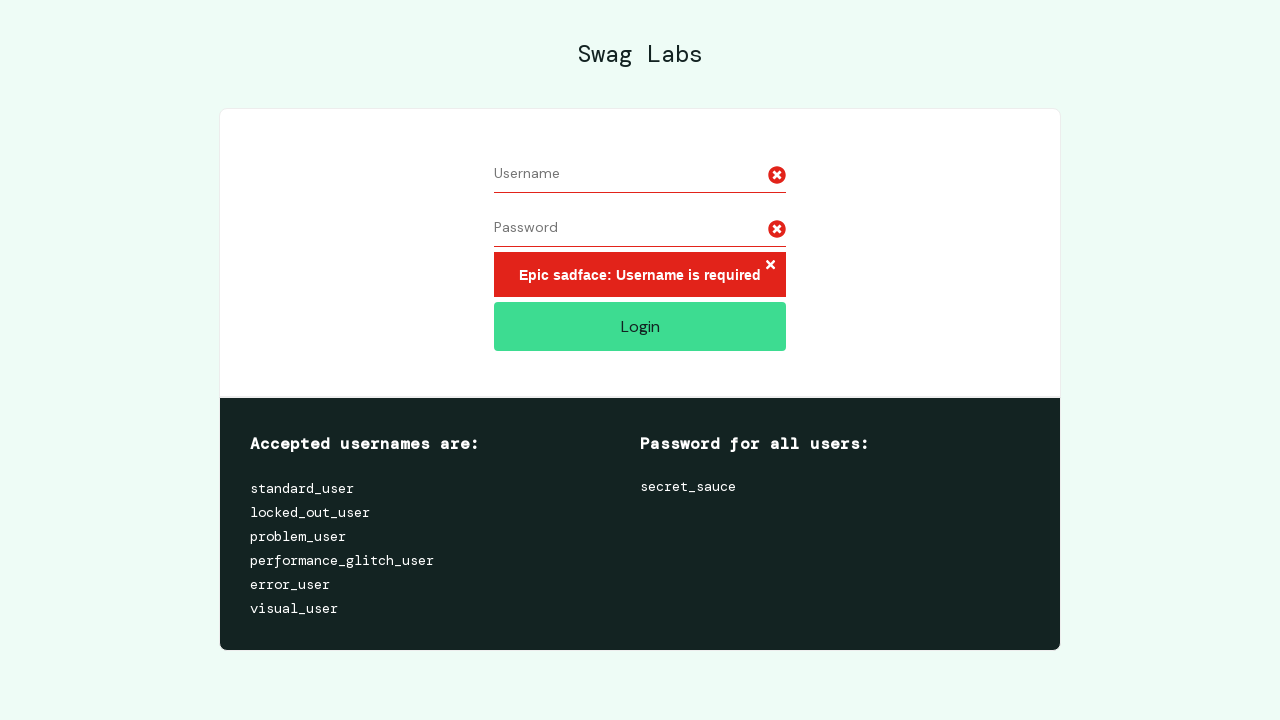

Clicked error close button to remove error message at (770, 266) on h3[data-test='error'] button
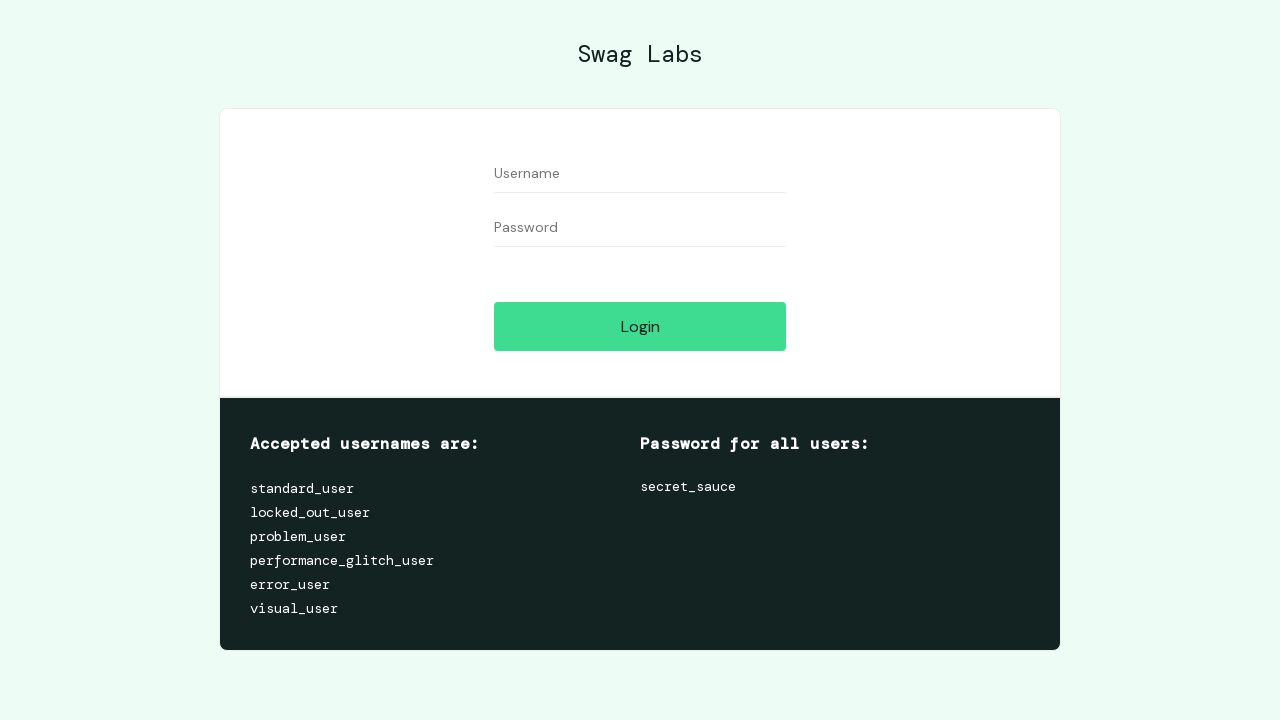

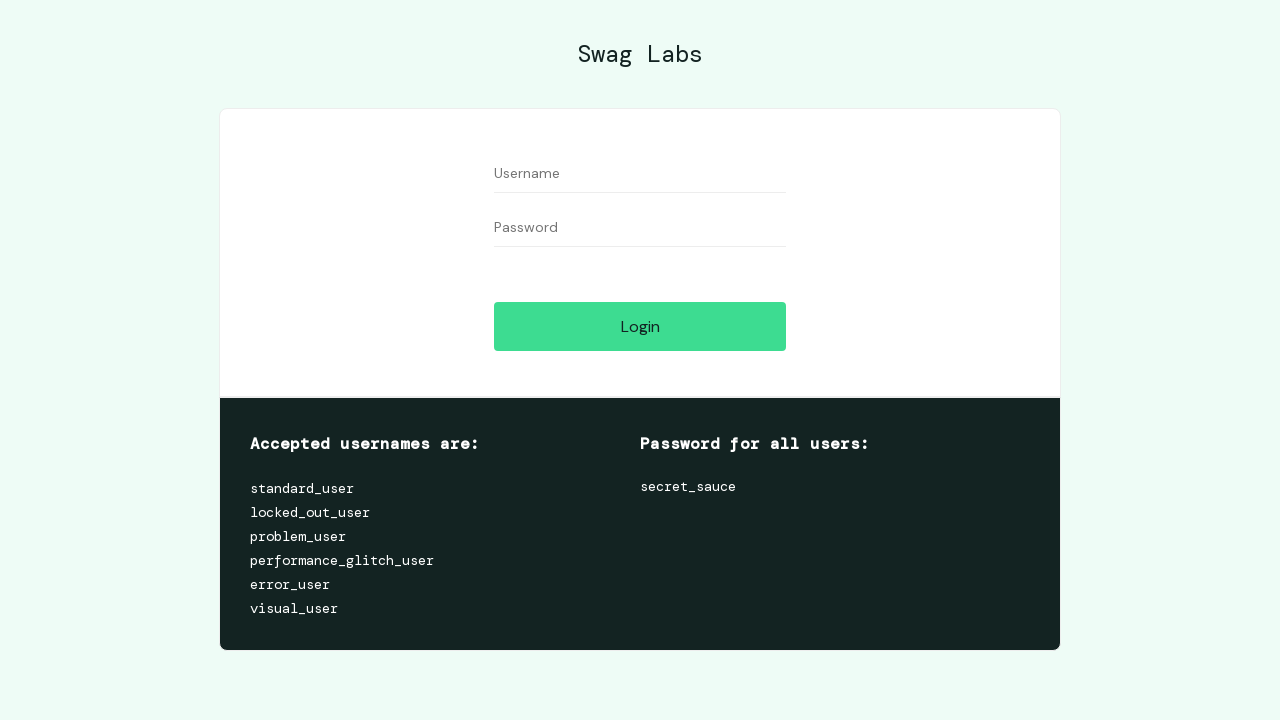